Tests the search functionality by searching for a programming language name and verifying search results contain the search term

Starting URL: https://www.99-bottles-of-beer.net/

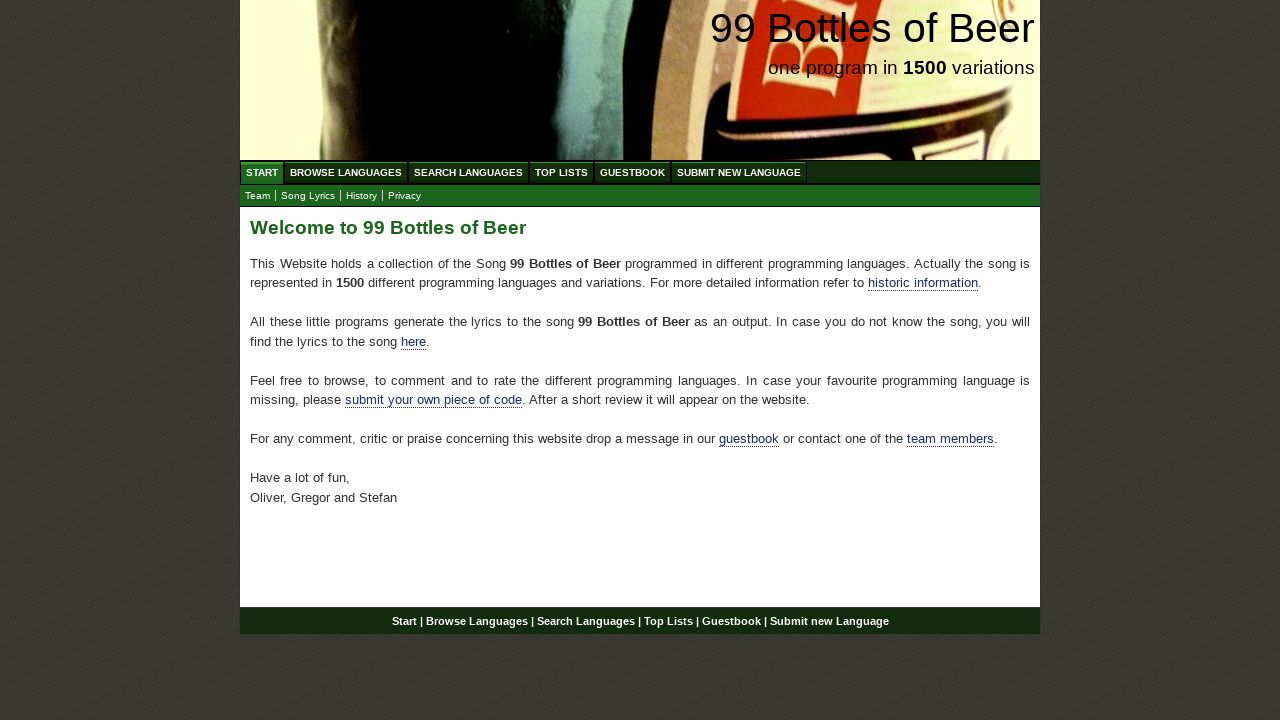

Clicked on Search Language menu at (468, 172) on xpath=//ul[@id='menu']/li/a[@href='/search.html']
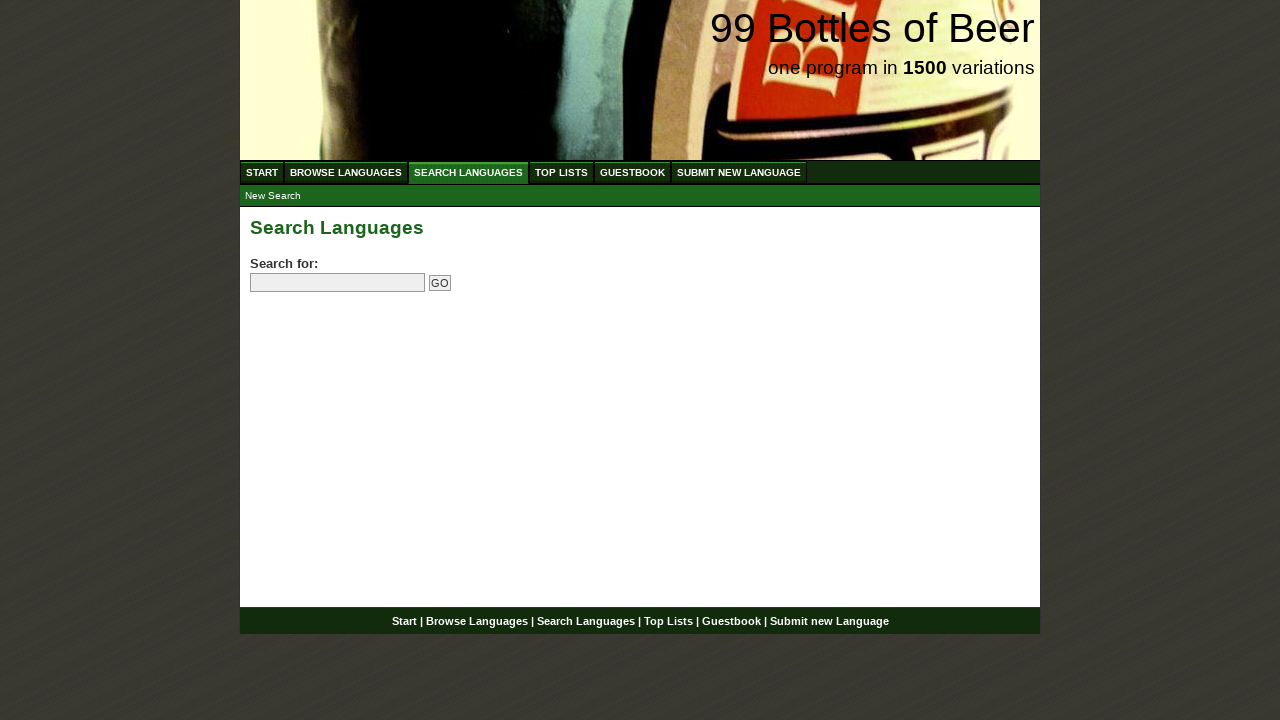

Filled search field with 'python' on input[name='search']
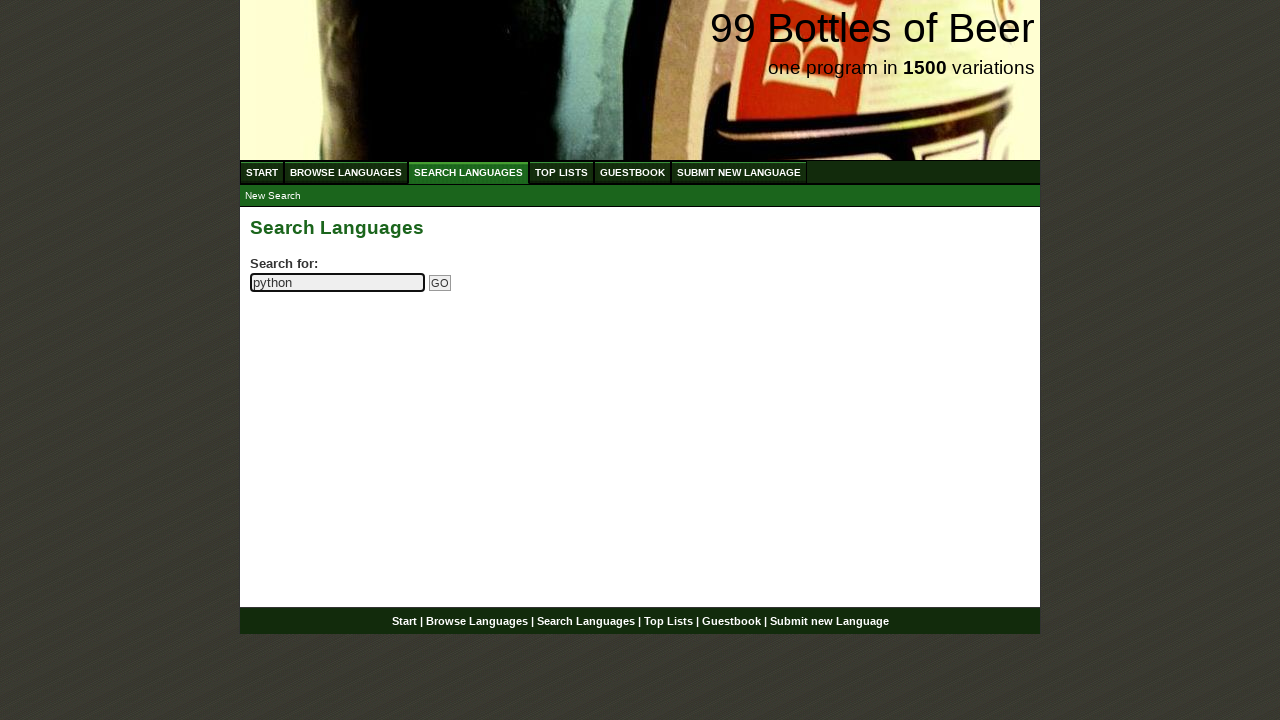

Clicked the Go button to submit search at (440, 283) on input[name='submitsearch']
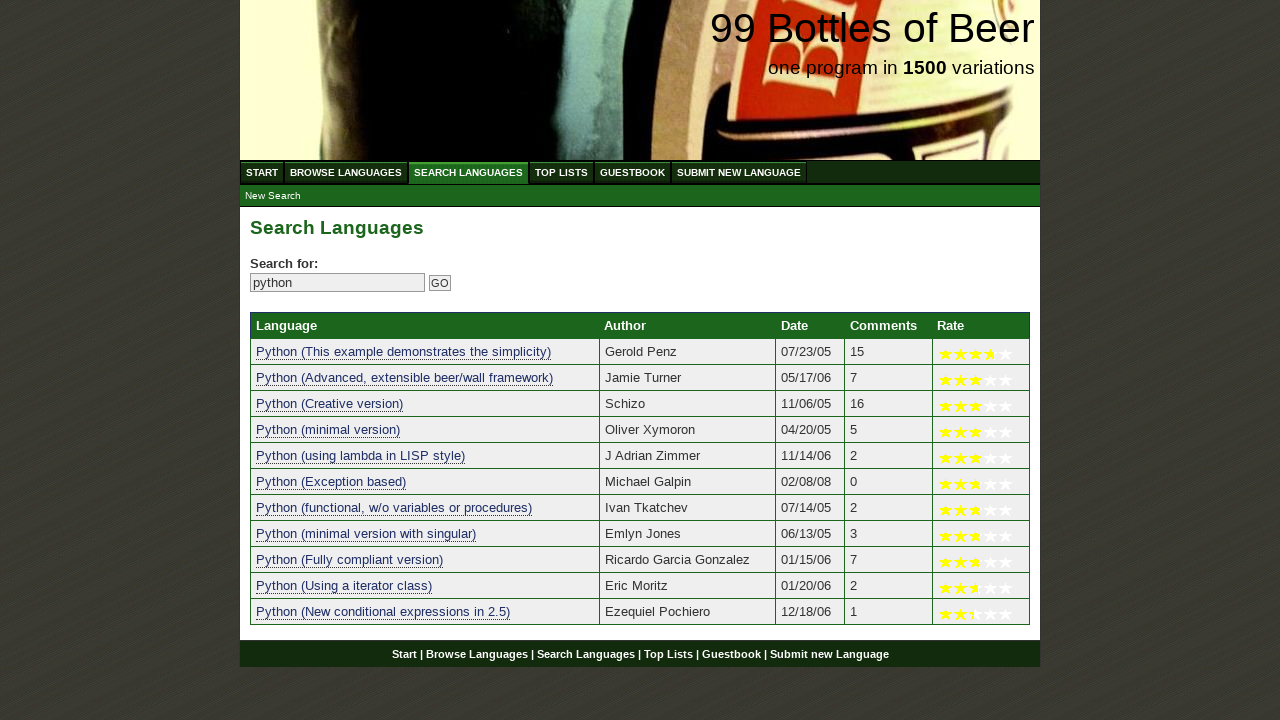

Search results loaded successfully
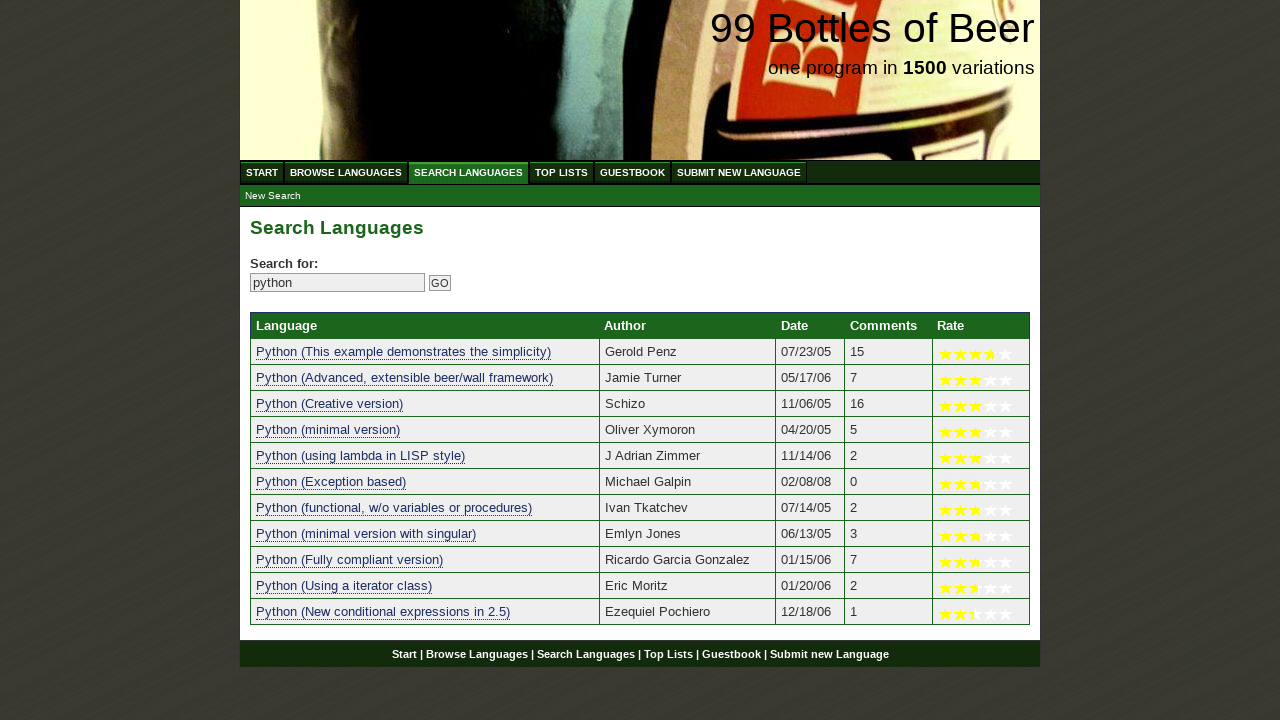

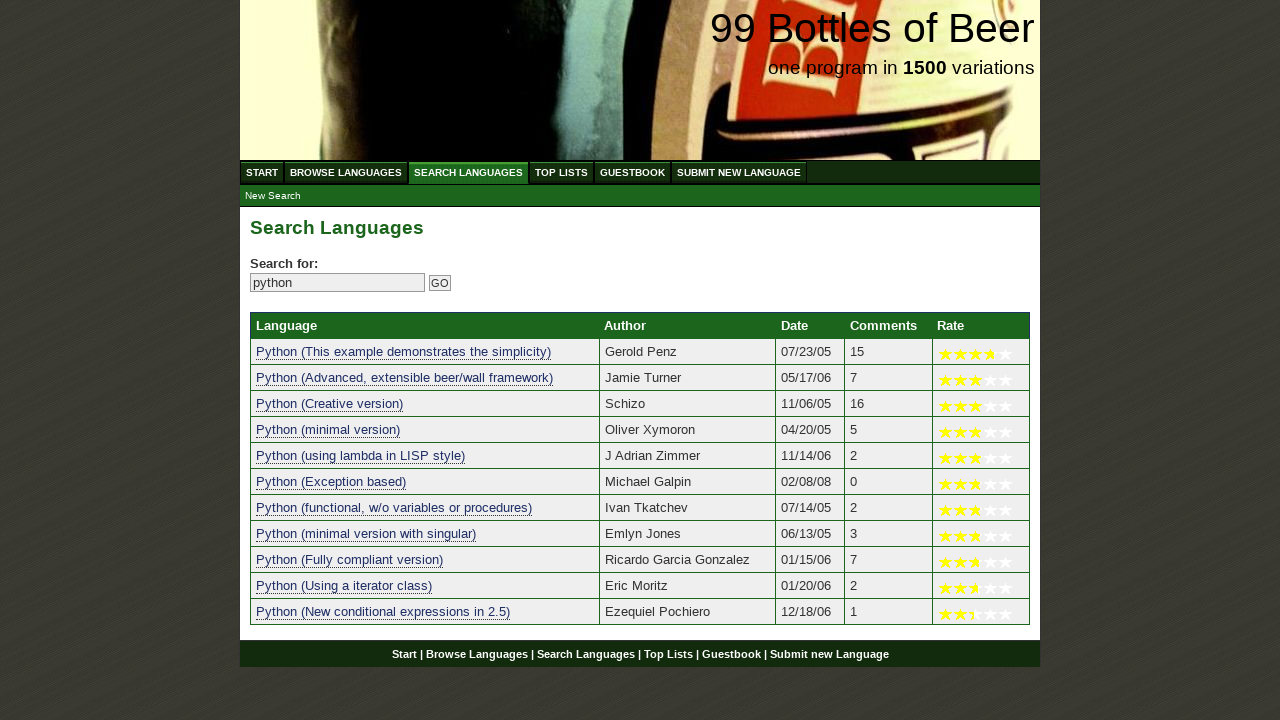